Tests file upload functionality on a demo registration page by clicking the image upload input and uploading a file

Starting URL: http://demo.automationtesting.in/Register.html

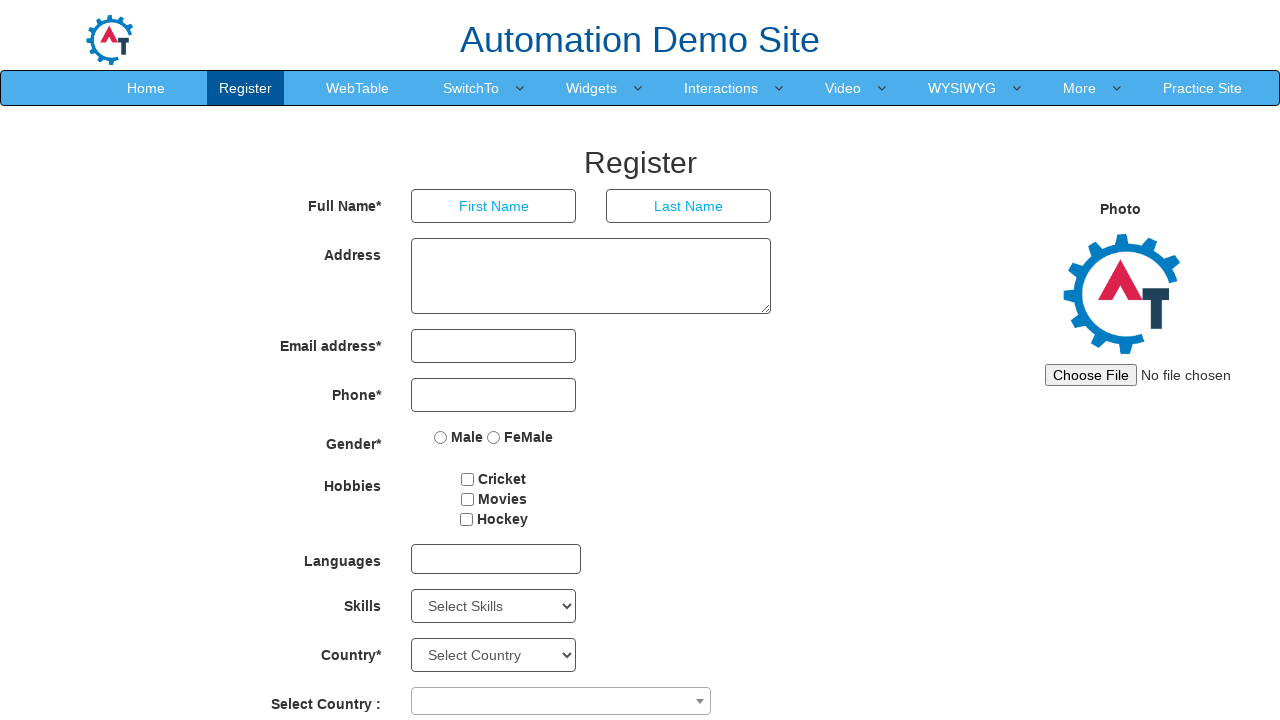

Waited for image upload input to be visible
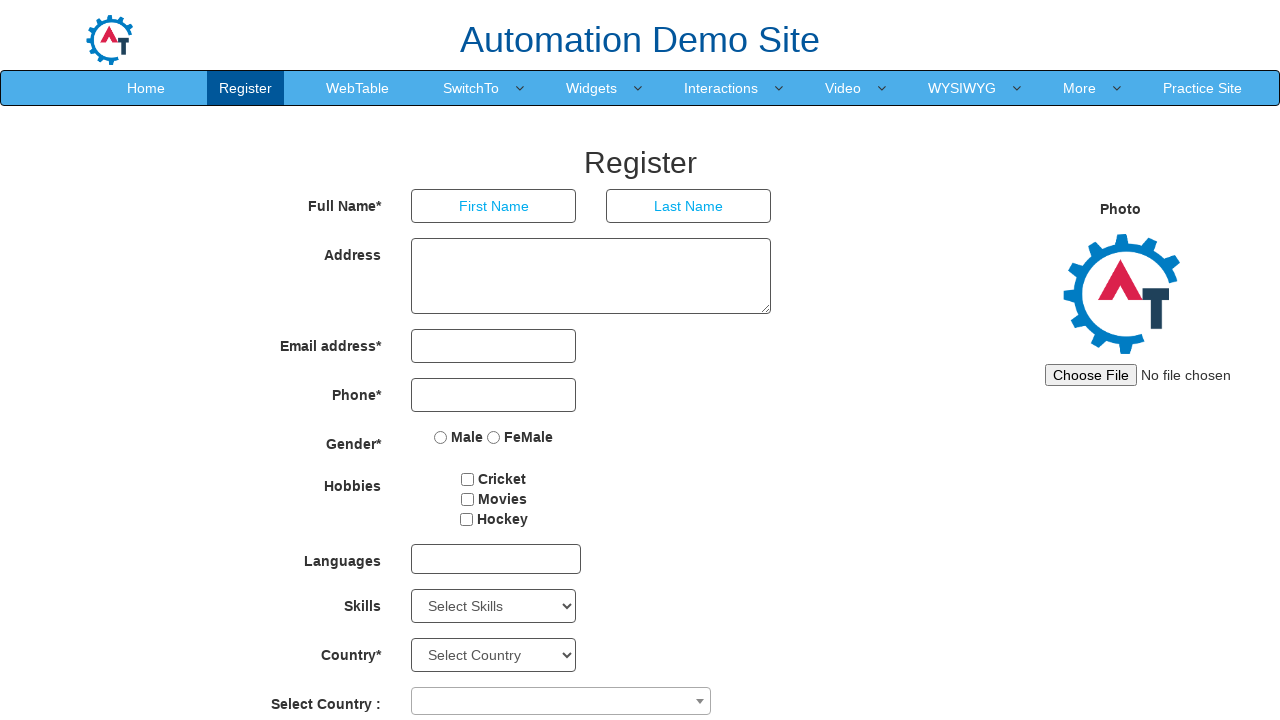

Uploaded test file (resume.txt) via image upload input
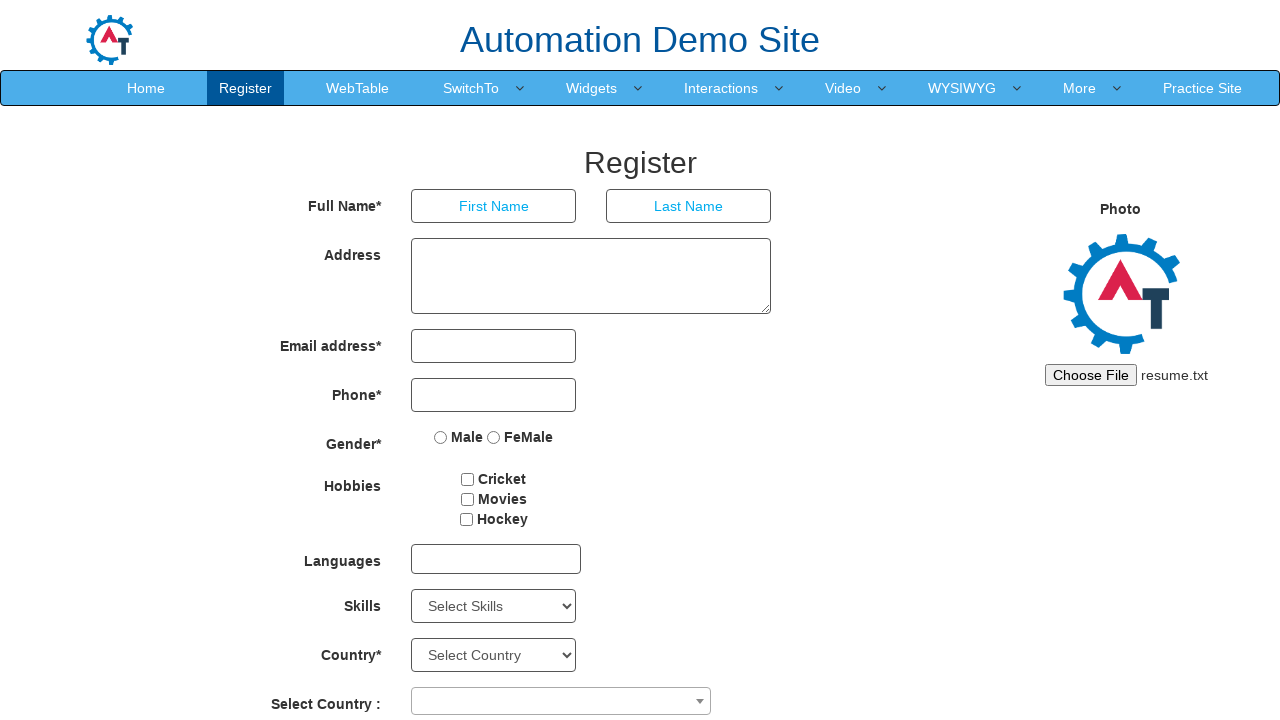

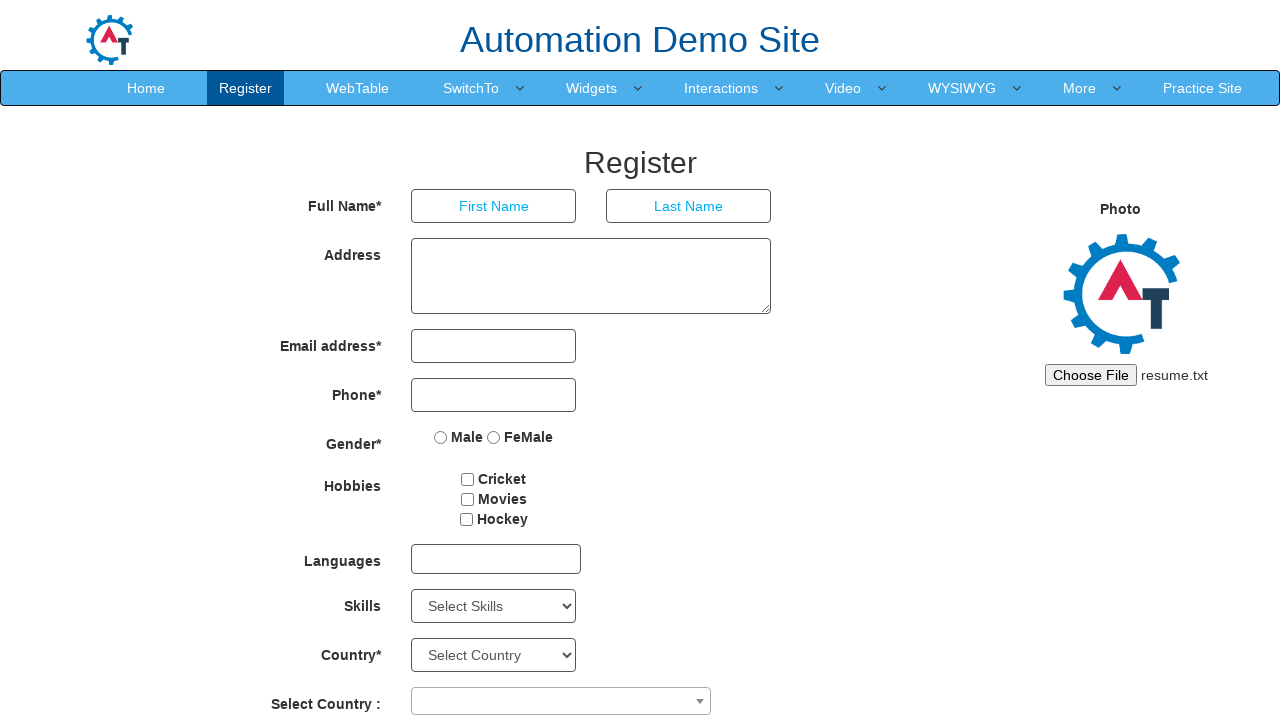